Tests hovering over the search element on PyPI homepage

Starting URL: https://pypi.org

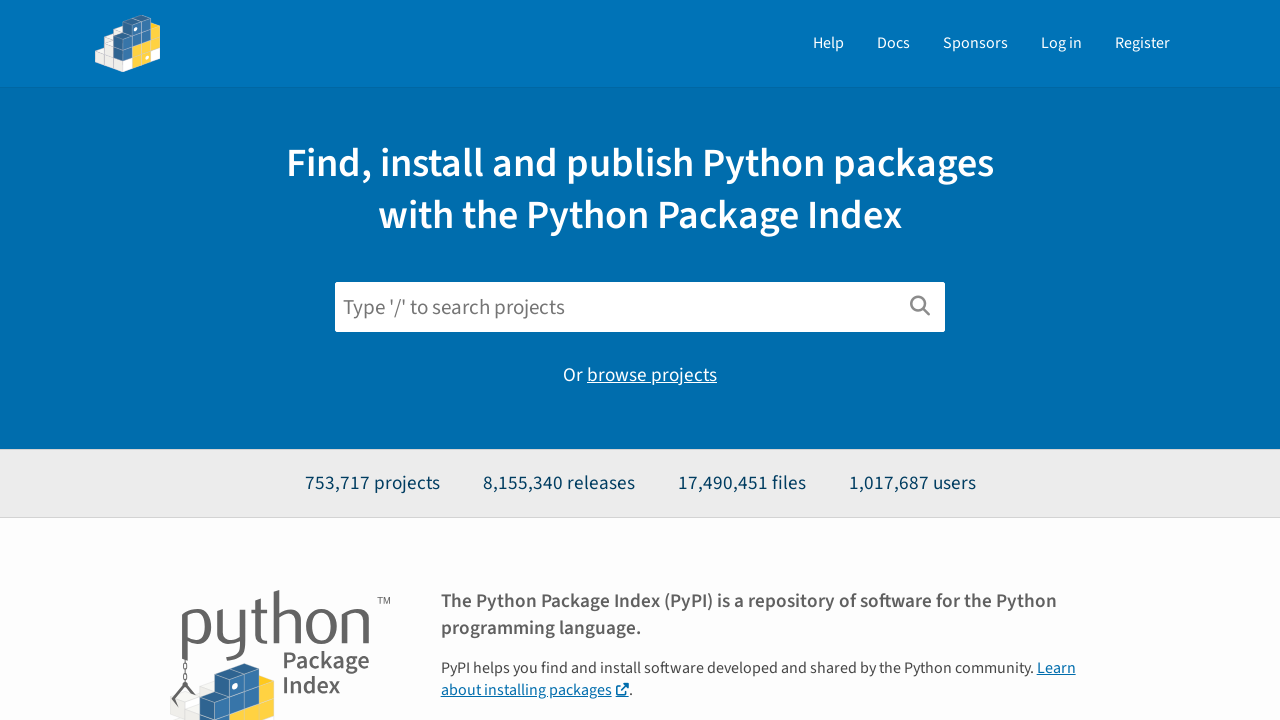

Navigated to PyPI homepage
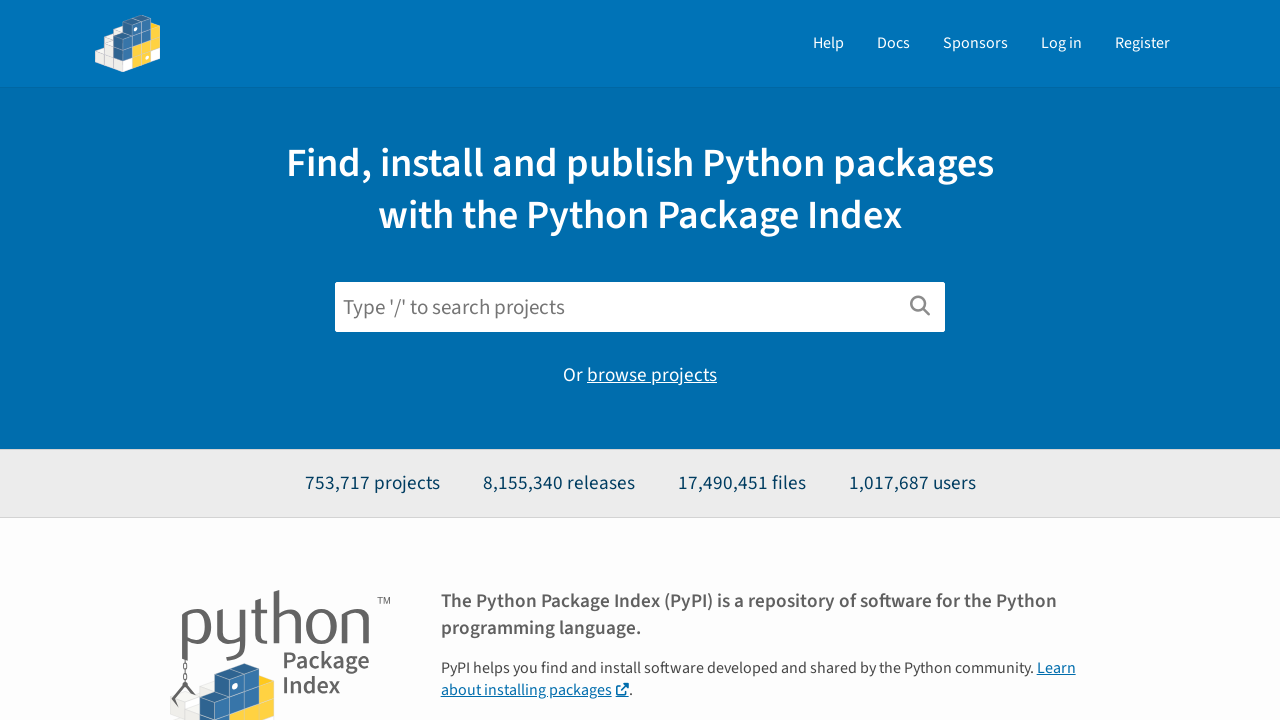

Hovered over search element on PyPI homepage at (640, 307) on #search
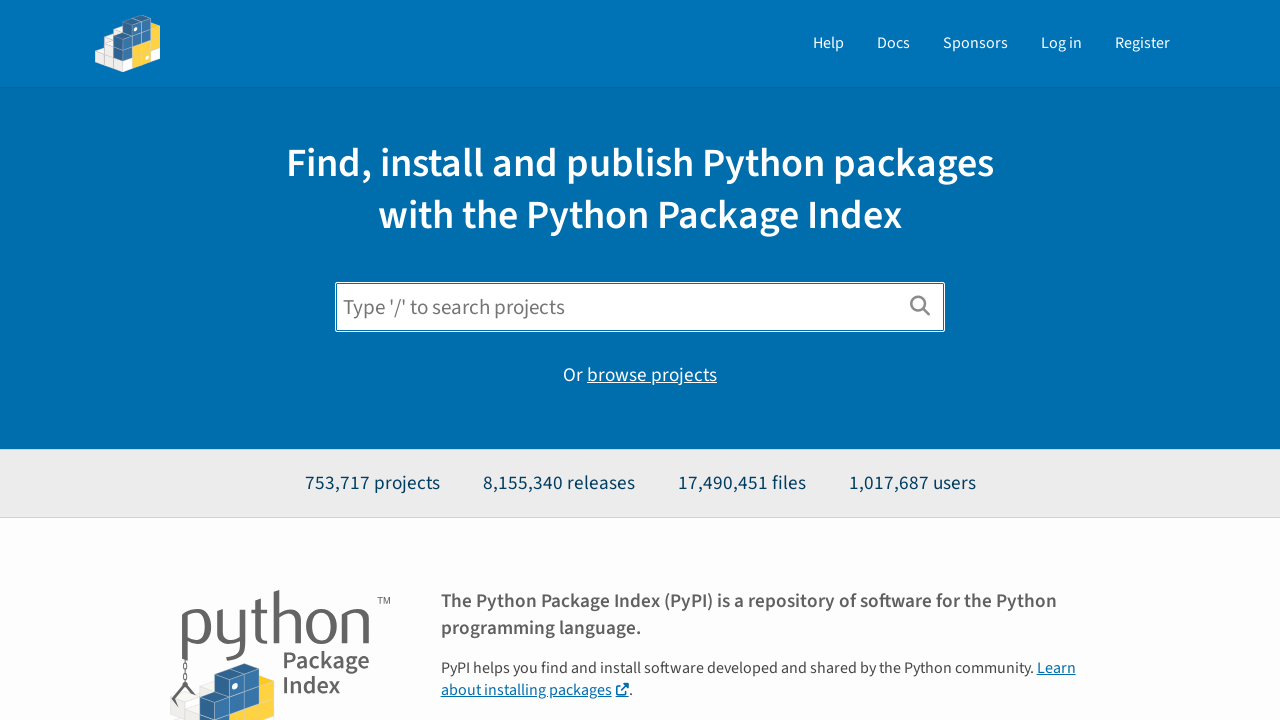

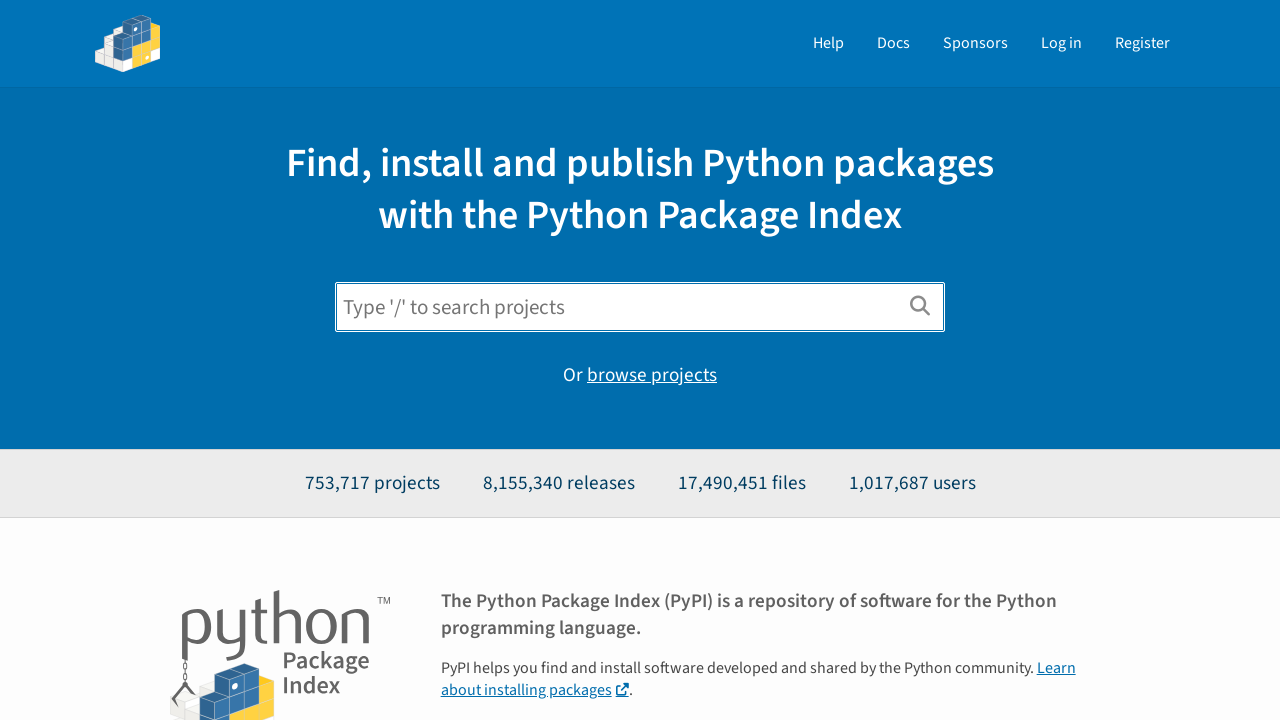